Tests right-click context menu functionality by right-clicking on a button, selecting Copy option from the context menu, and accepting the resulting alert

Starting URL: https://swisnl.github.io/jQuery-contextMenu/demo.html

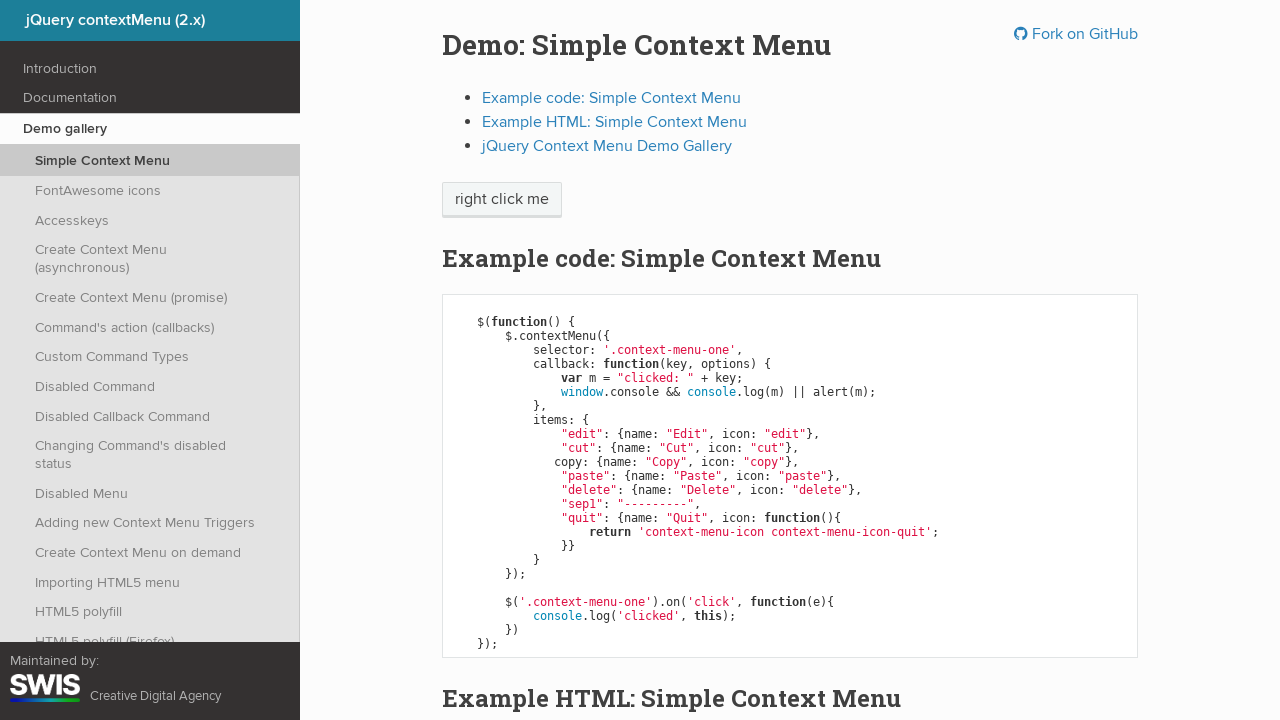

Located the 'right click me' button
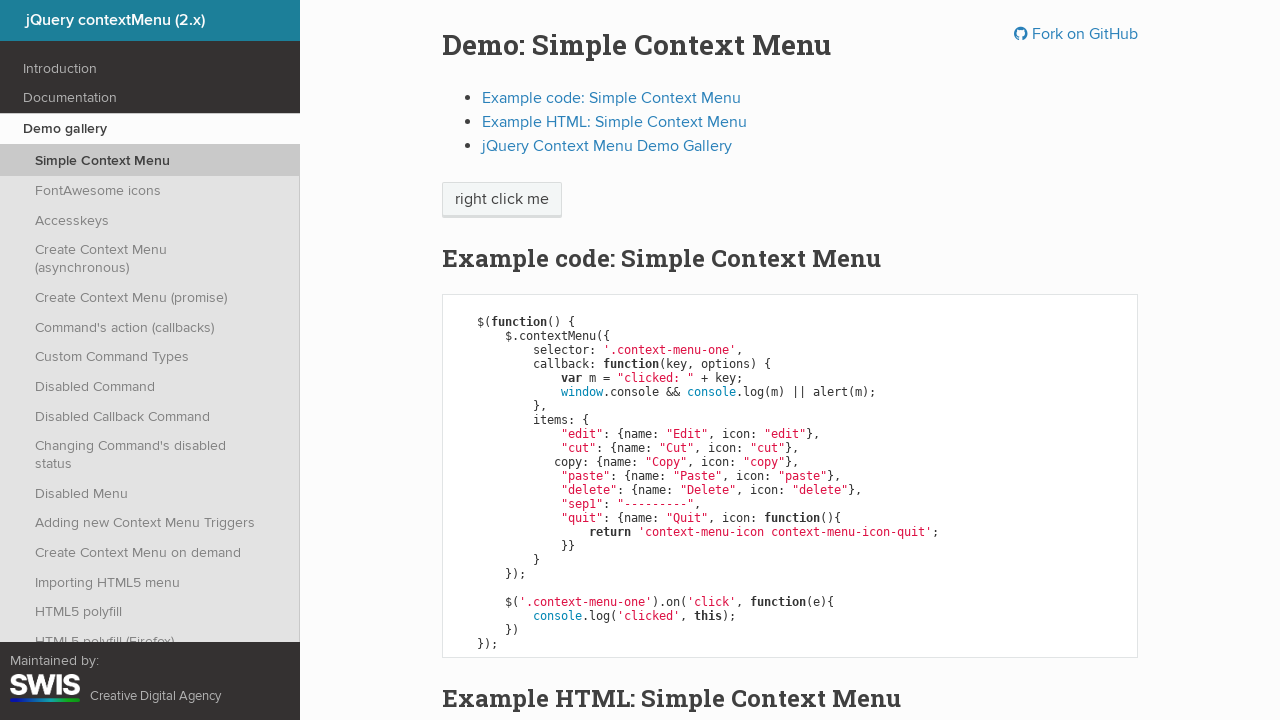

Right-clicked on the button to open context menu at (502, 200) on xpath=//span[text()='right click me']
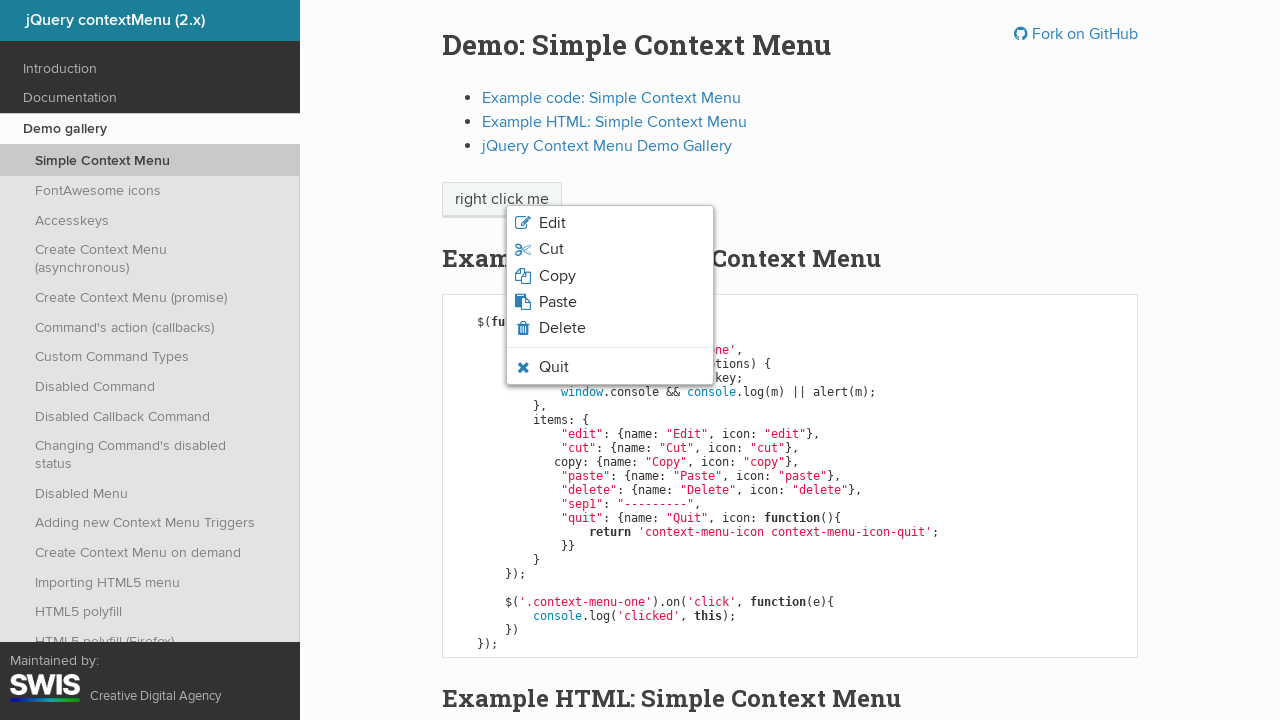

Clicked 'Copy' option from context menu at (557, 276) on xpath=//span[text()='Copy']
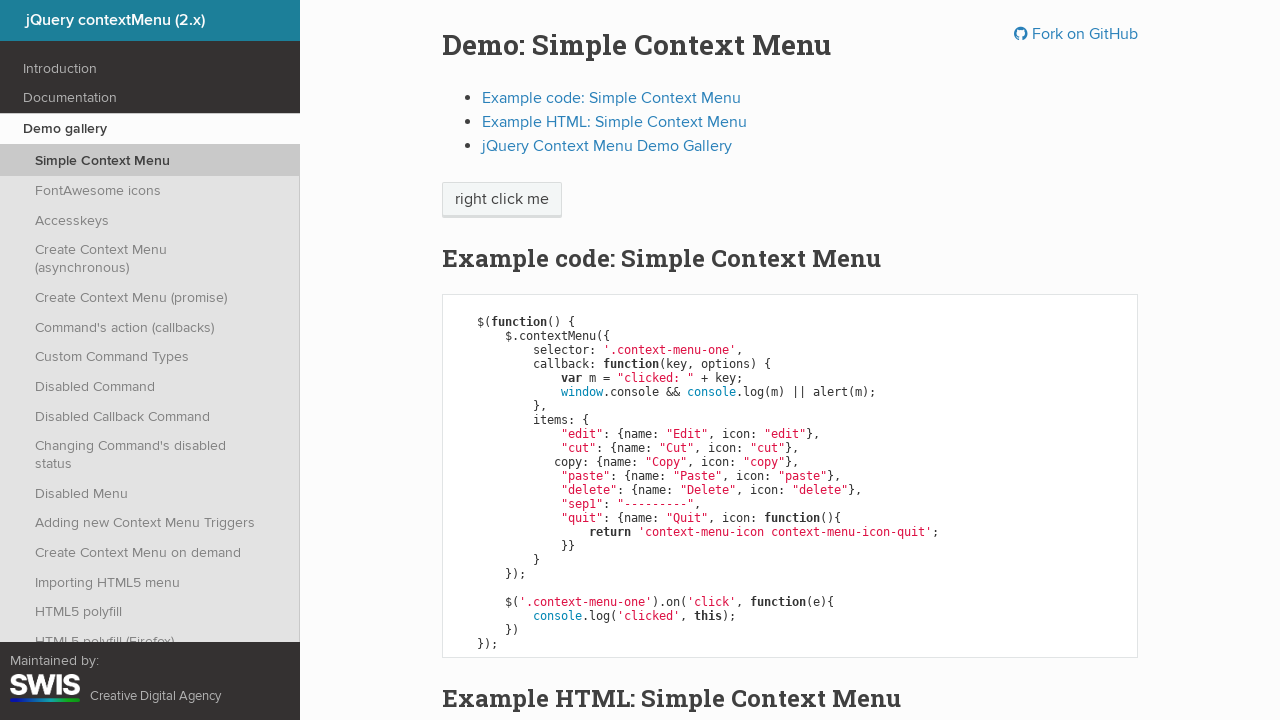

Accepted the alert dialog
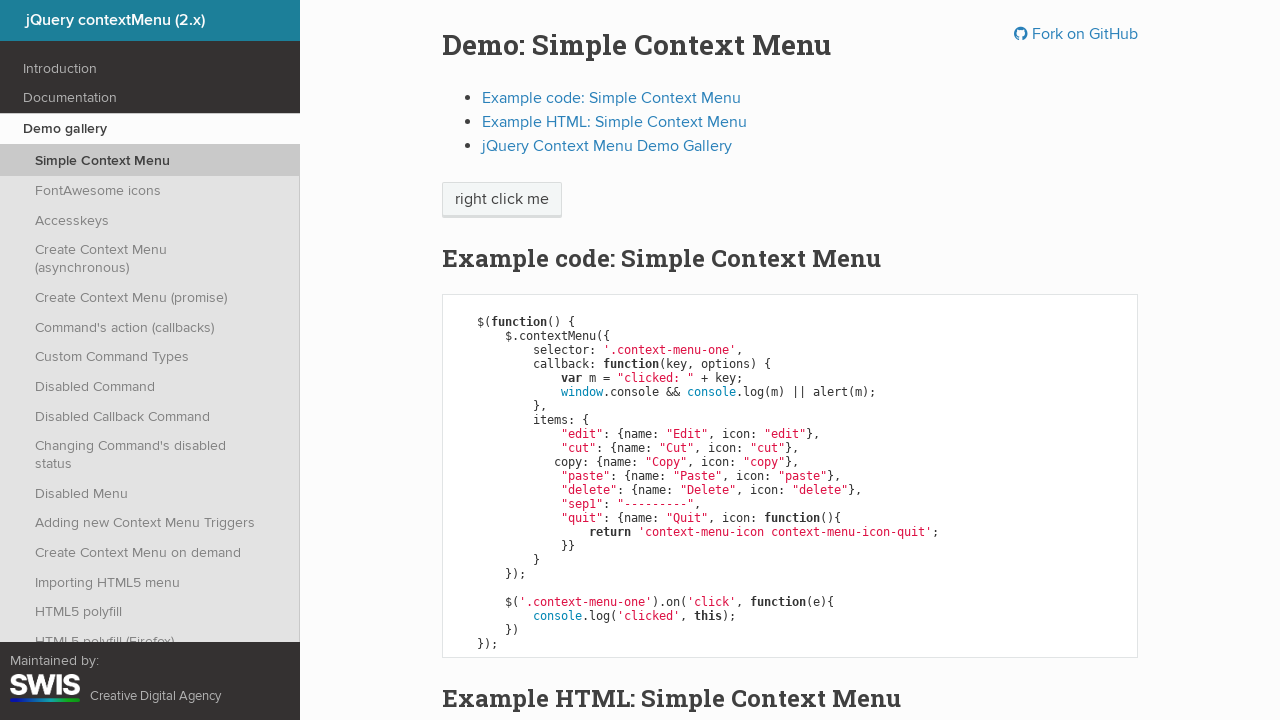

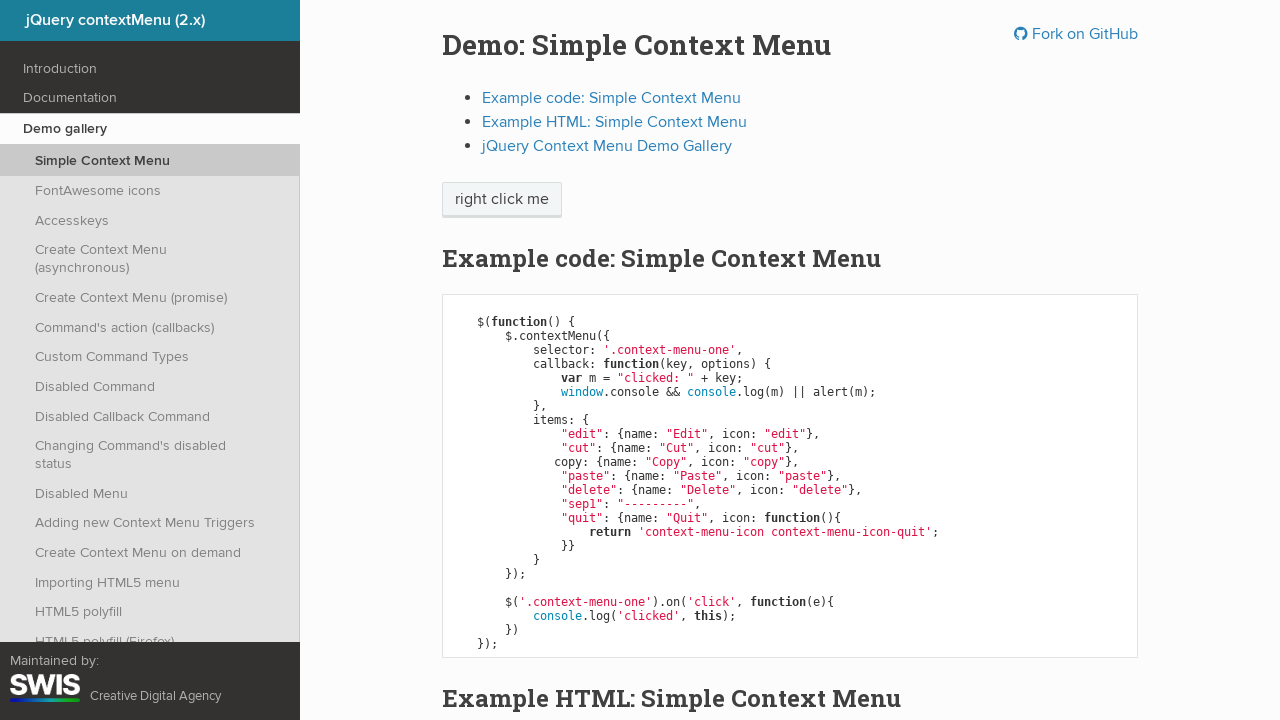